Tests the company search functionality on ACMA website by selecting a company from a dropdown menu and clicking the search button to view company details, then navigating back to the main page.

Starting URL: https://acma.in/

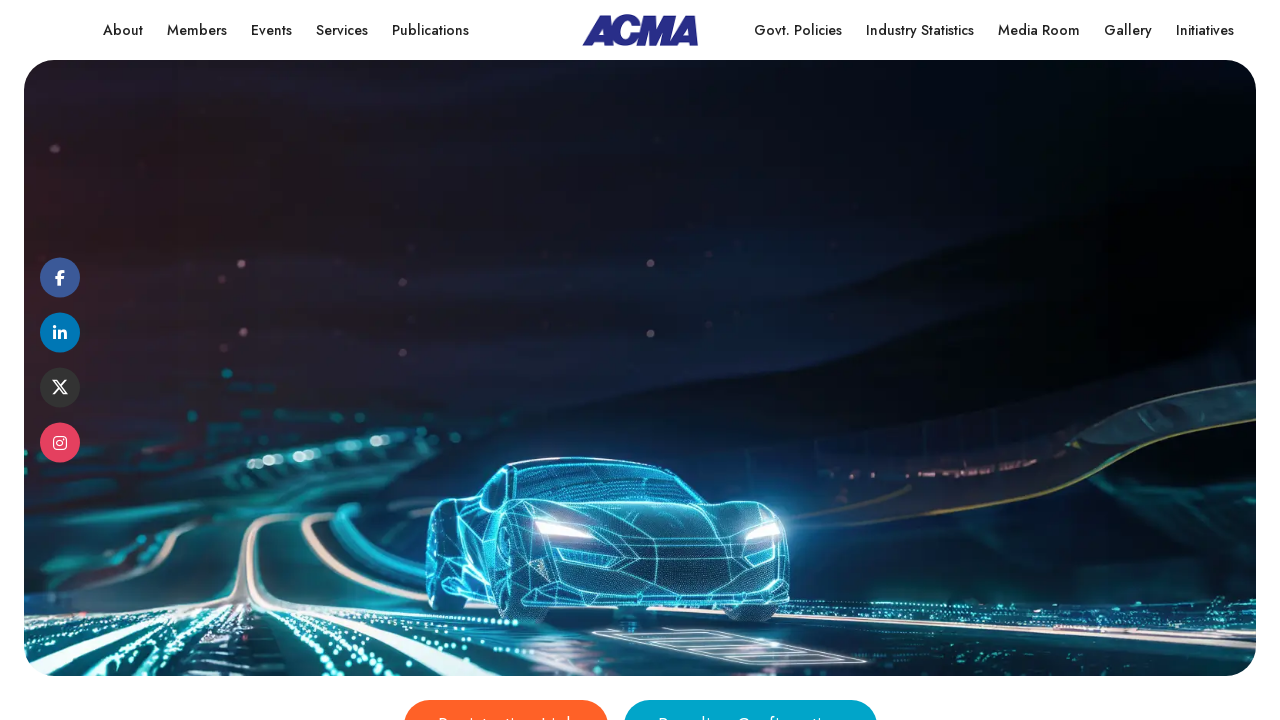

Waited for company dropdown to be available
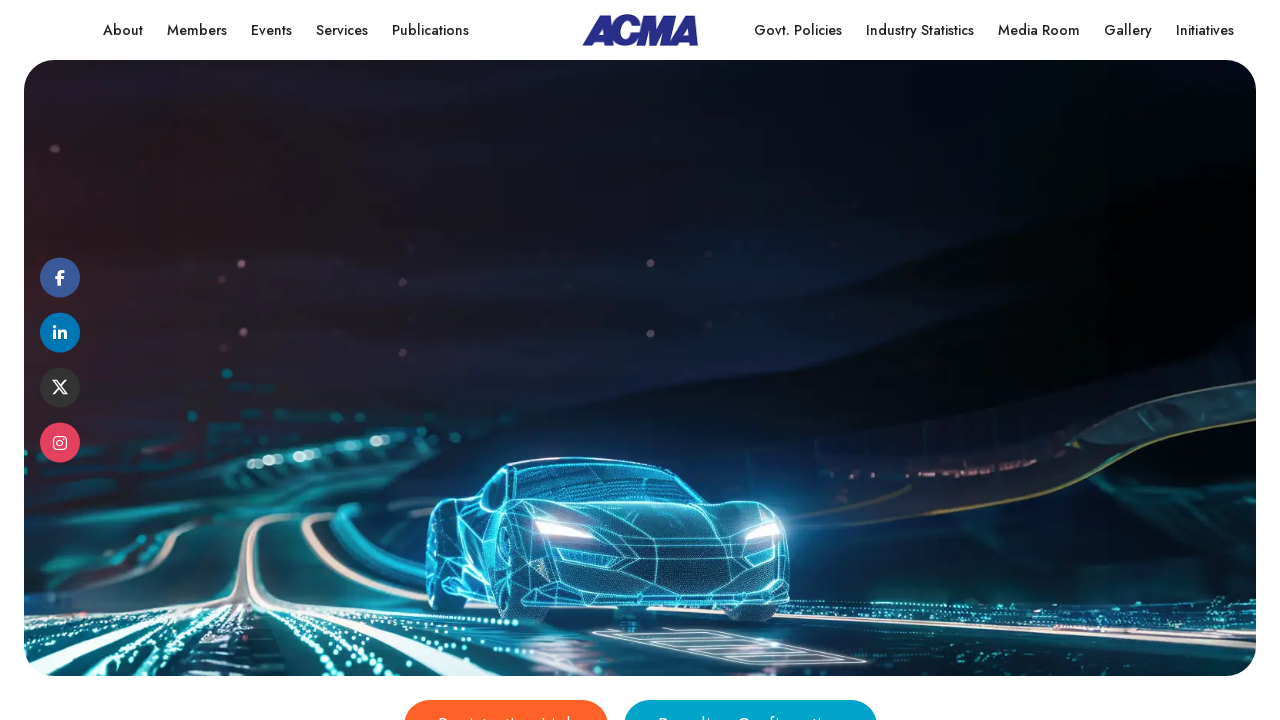

Selected a company from the dropdown menu on xpath=//html/body/div[1]/section[5]/div/div/div[1]/div[2]/form/div[2]/div/select
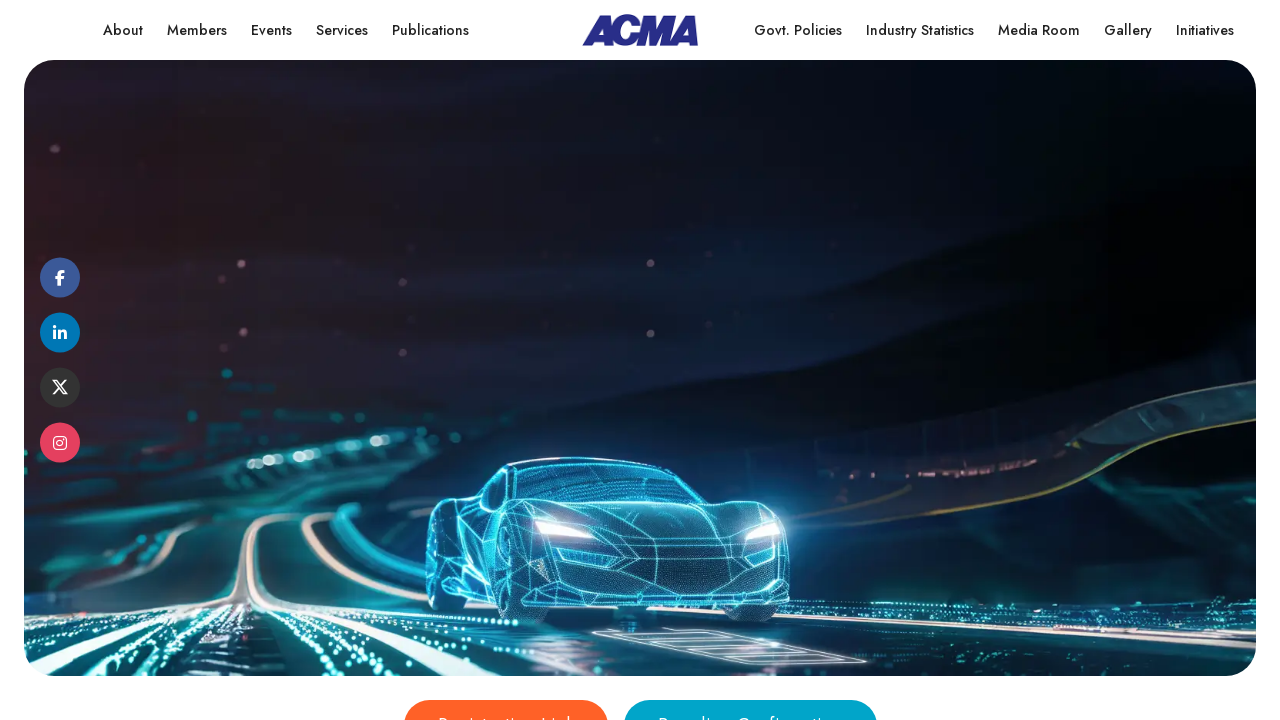

Clicked the search/submit button at (192, 360) on xpath=//html/body/div[1]/section[5]/div/div/div[1]/div[2]/form/div[3]/button
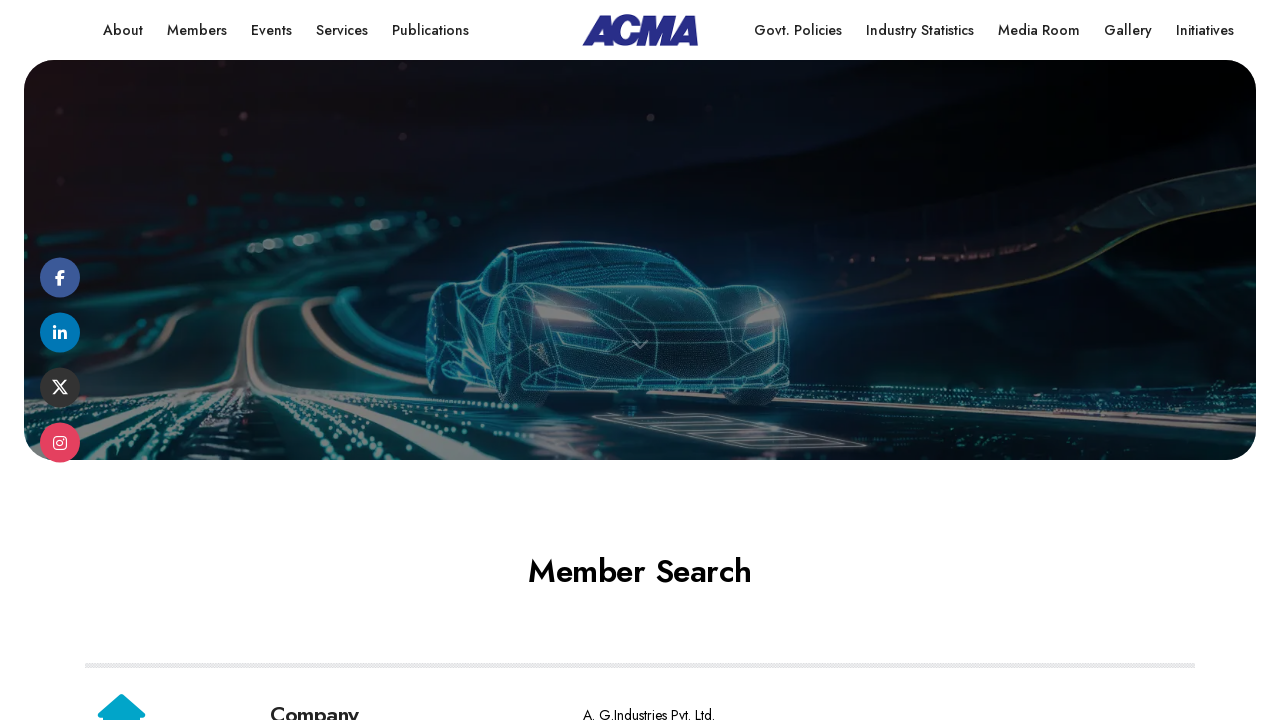

Company details page loaded
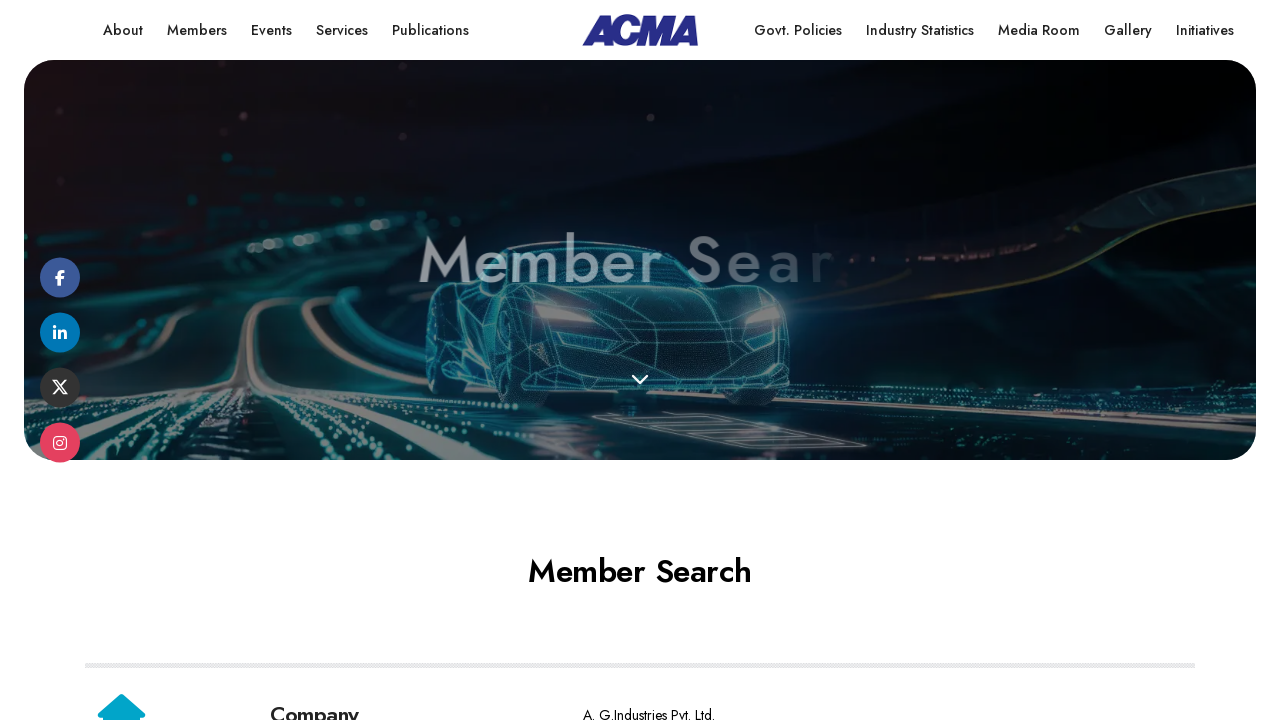

Navigated back to the main page
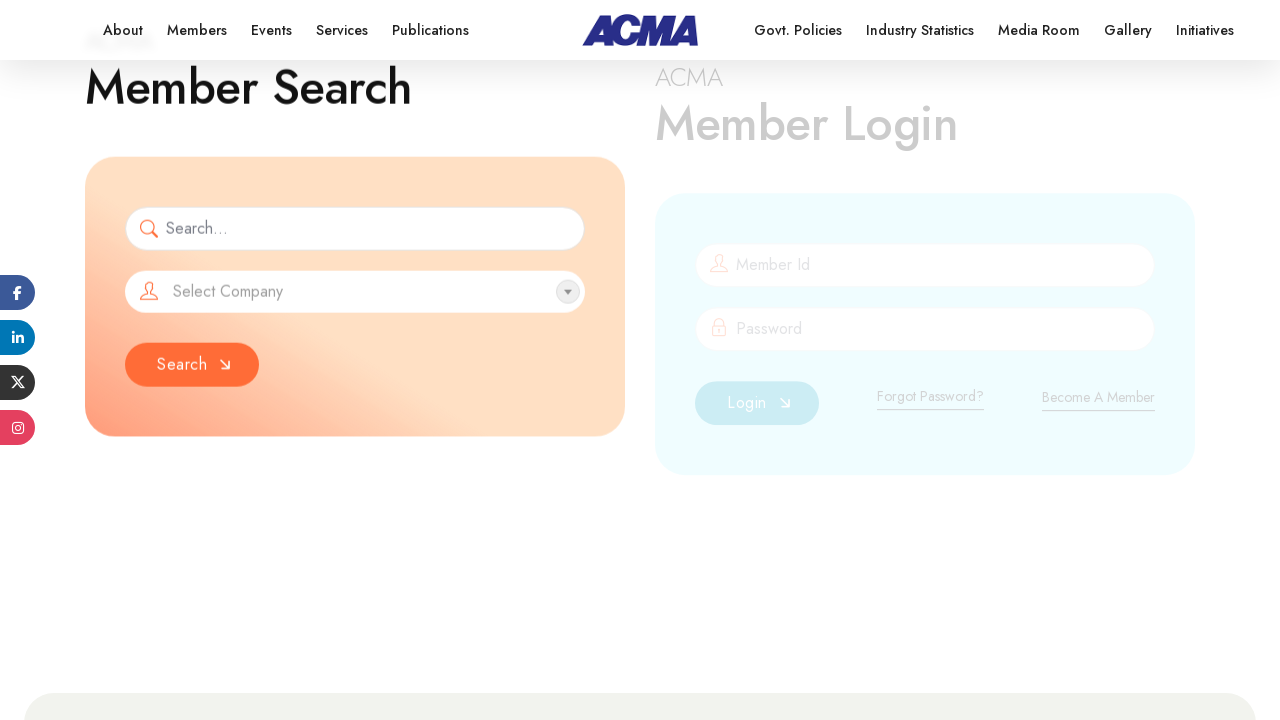

Company dropdown is available again on main page
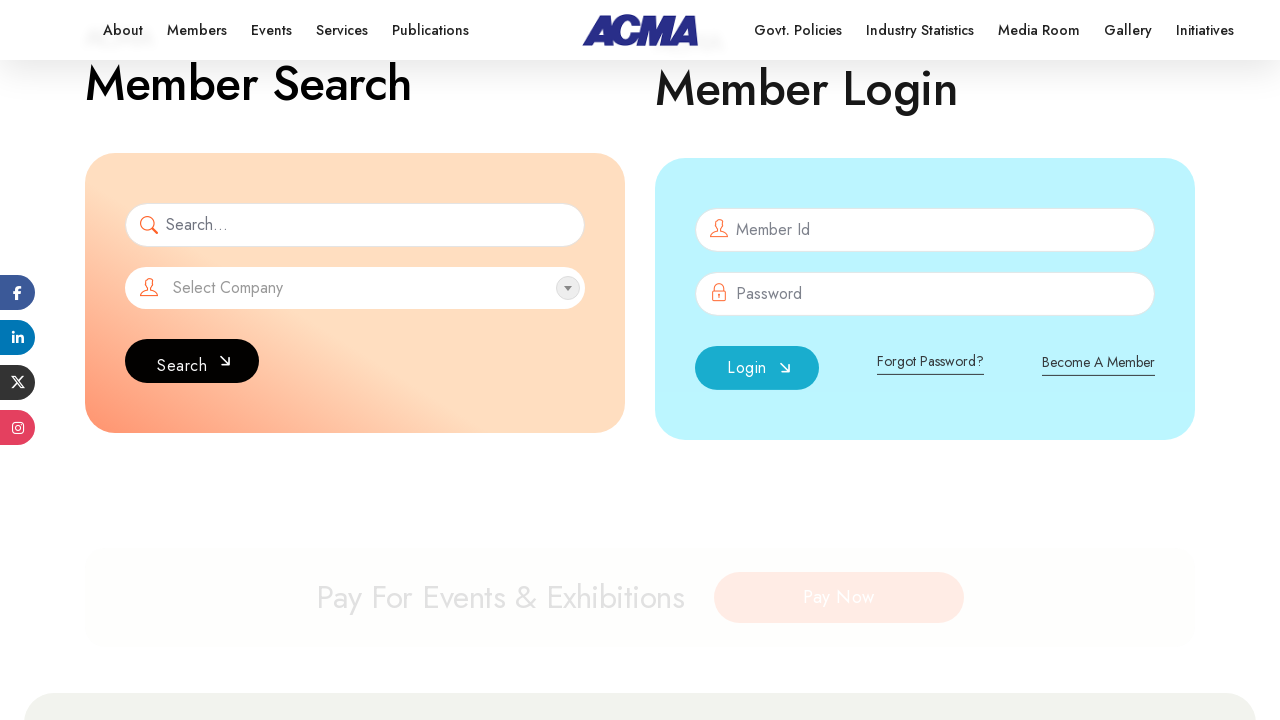

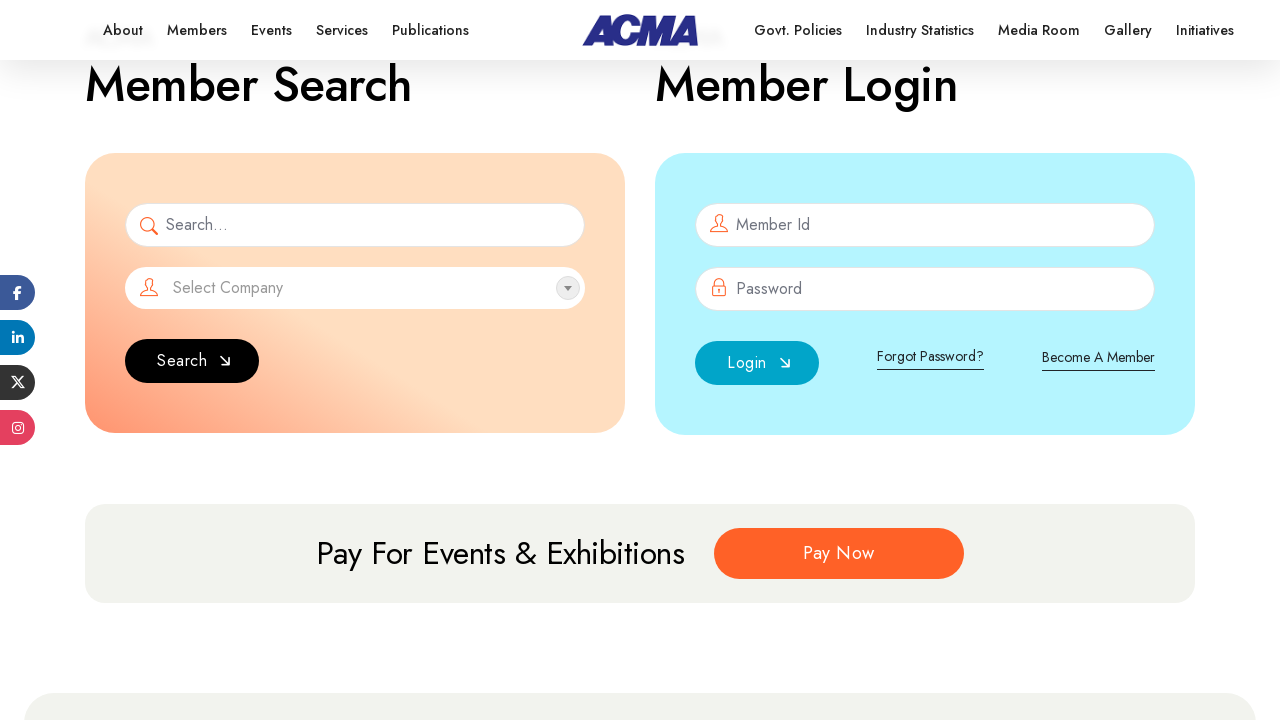